Tests dynamic content loading by clicking a start button and verifying that hidden text becomes visible after loading completes

Starting URL: https://the-internet.herokuapp.com/dynamic_loading/1

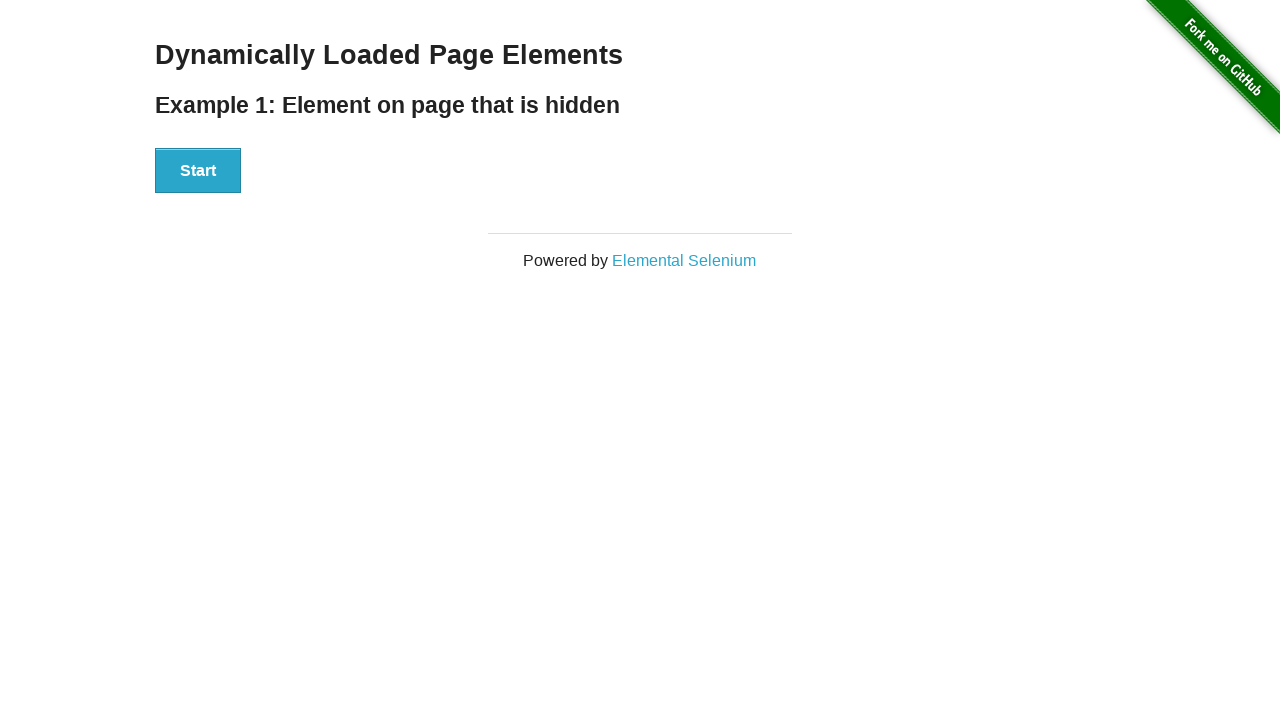

Clicked start button to trigger dynamic loading at (198, 171) on #start>button
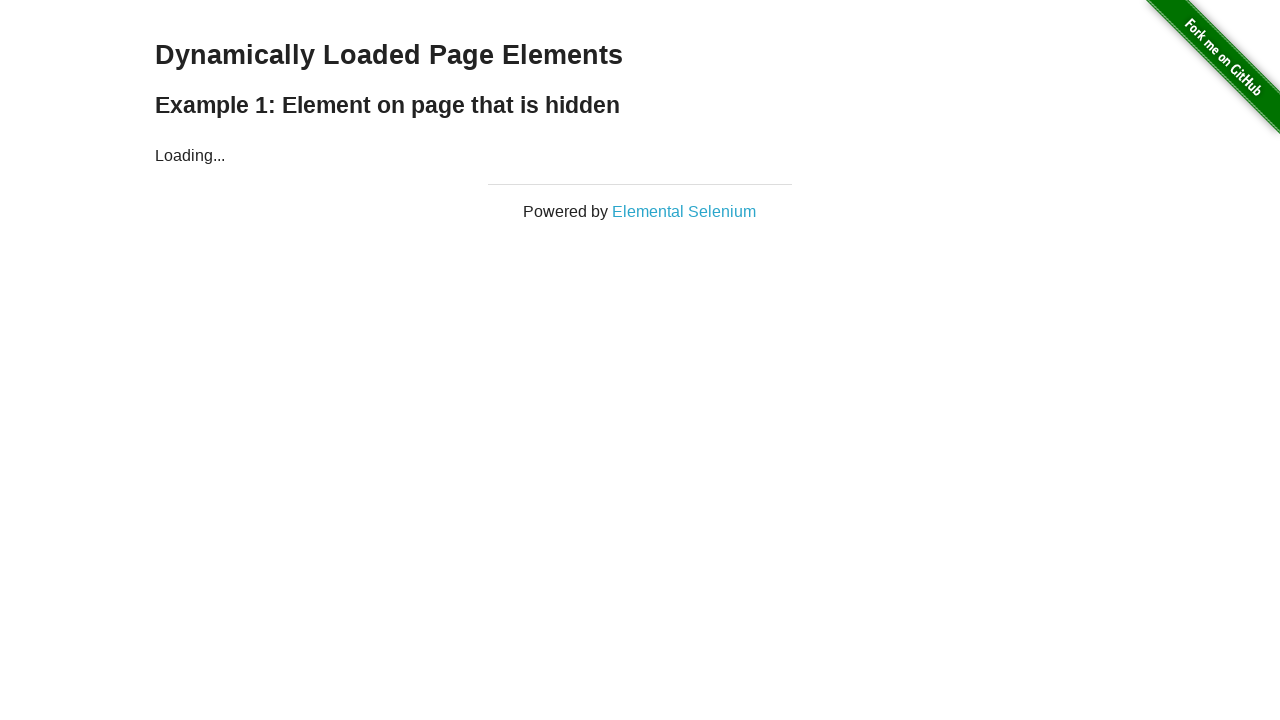

Waited for hidden text to become visible after loading completed
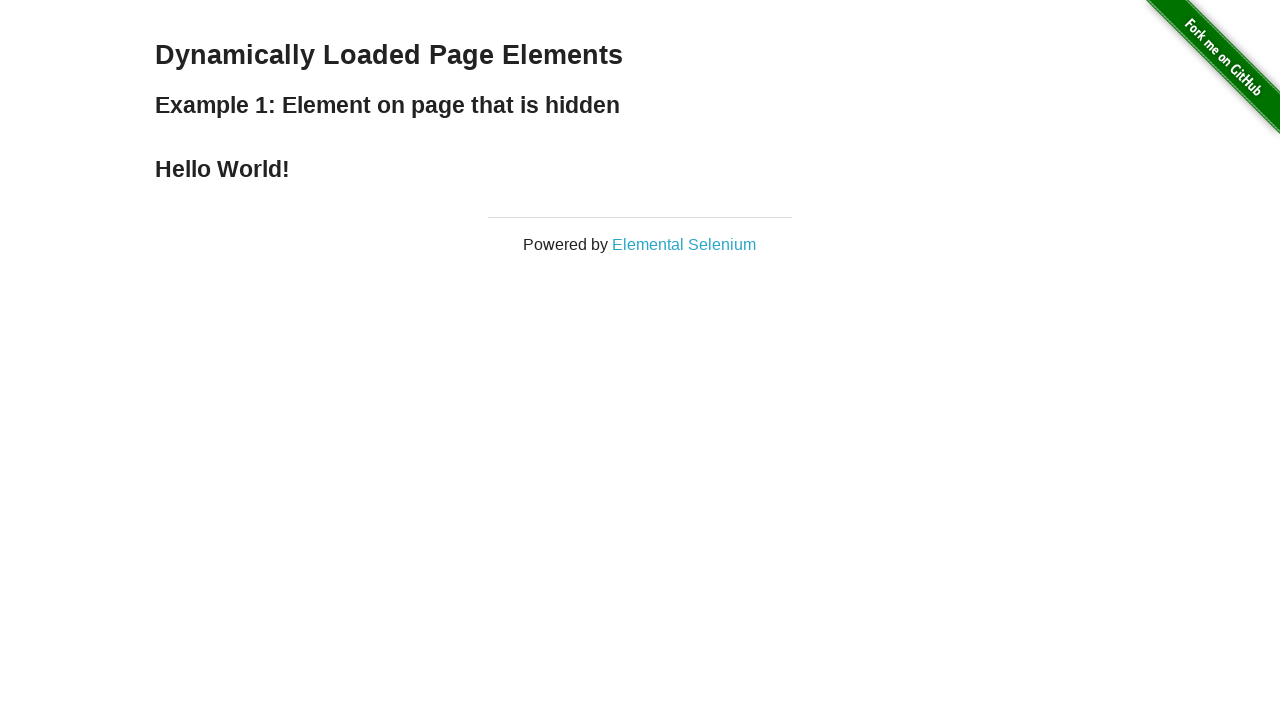

Located the finish text element
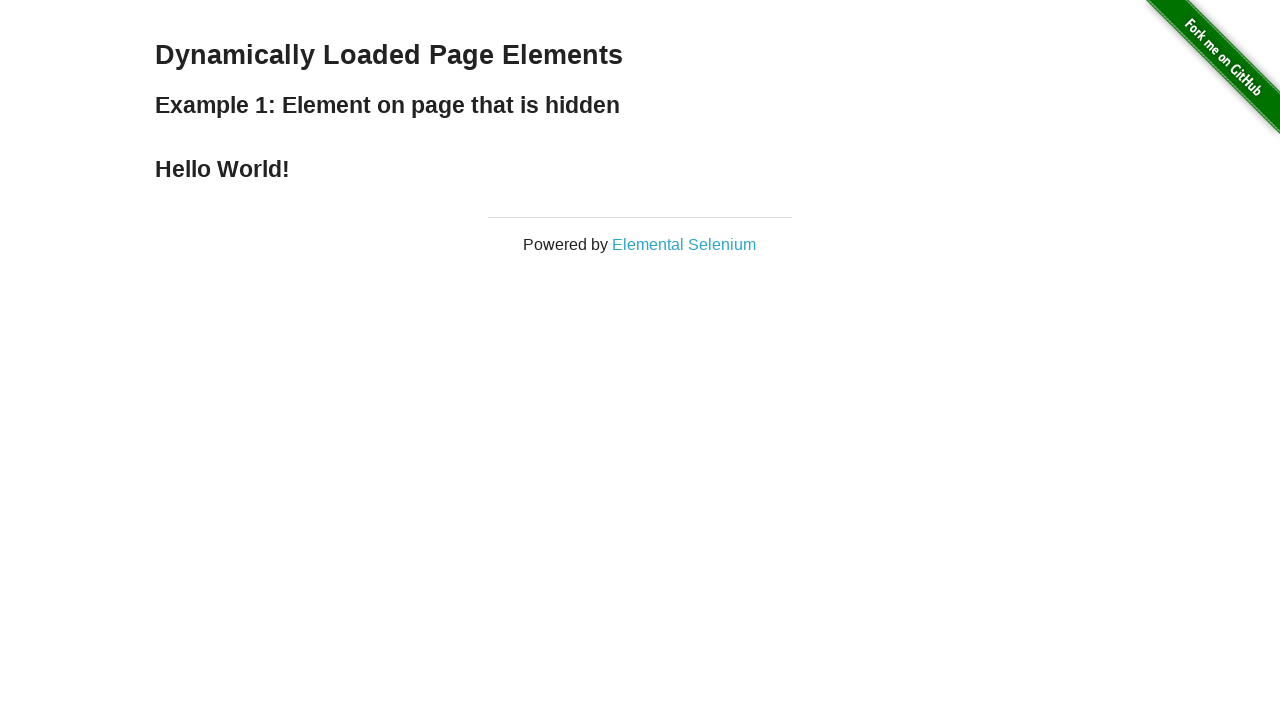

Verified that finish text is visible after dynamic loading
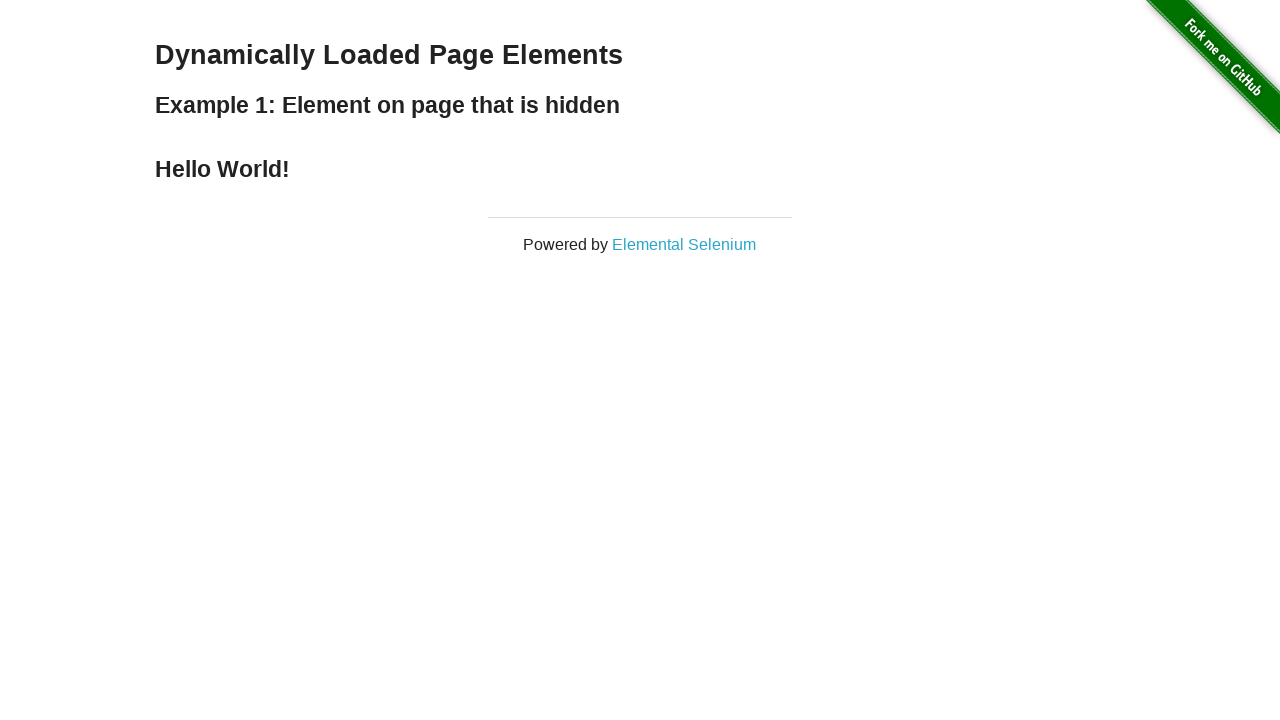

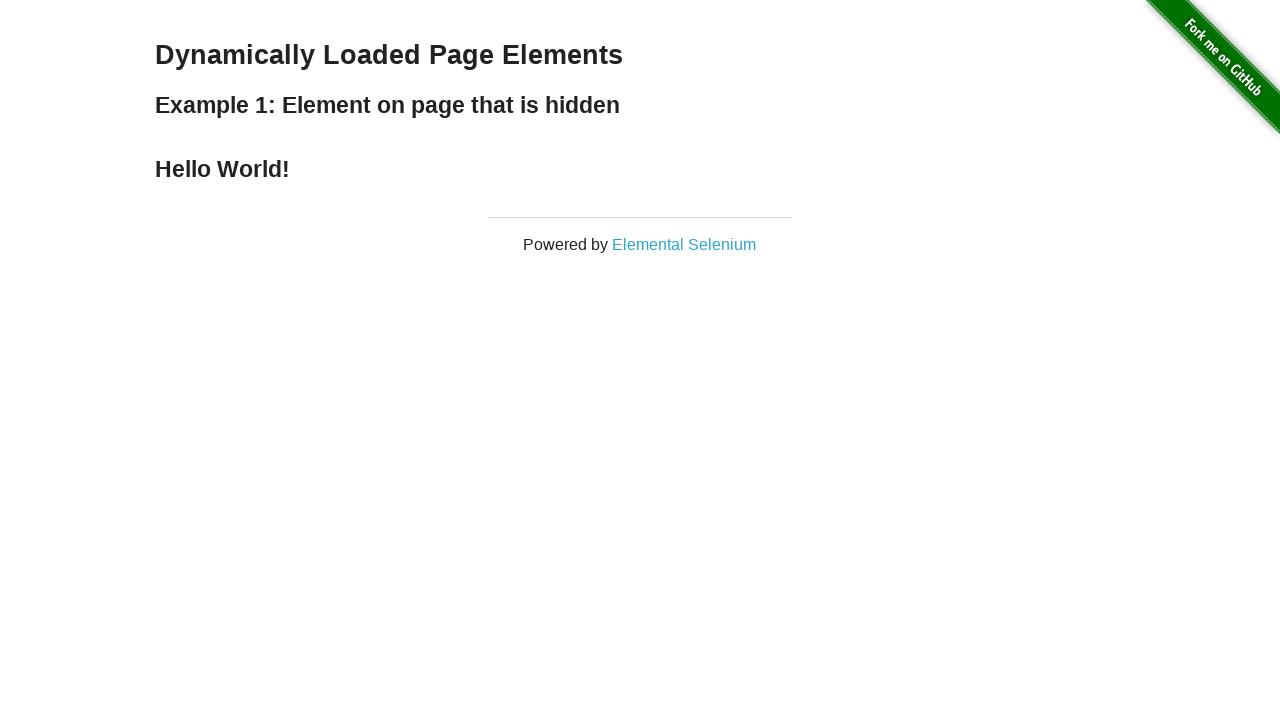